Tests hovering through deeply nested dropdown menus, navigating "Dropdown => Dropdown Link 5 => Dropdown Submenu Link 5.4 => Dropdown Submenu Link 5.4.2"

Starting URL: https://vins-udemy.s3.amazonaws.com/java/html/drop-down.html

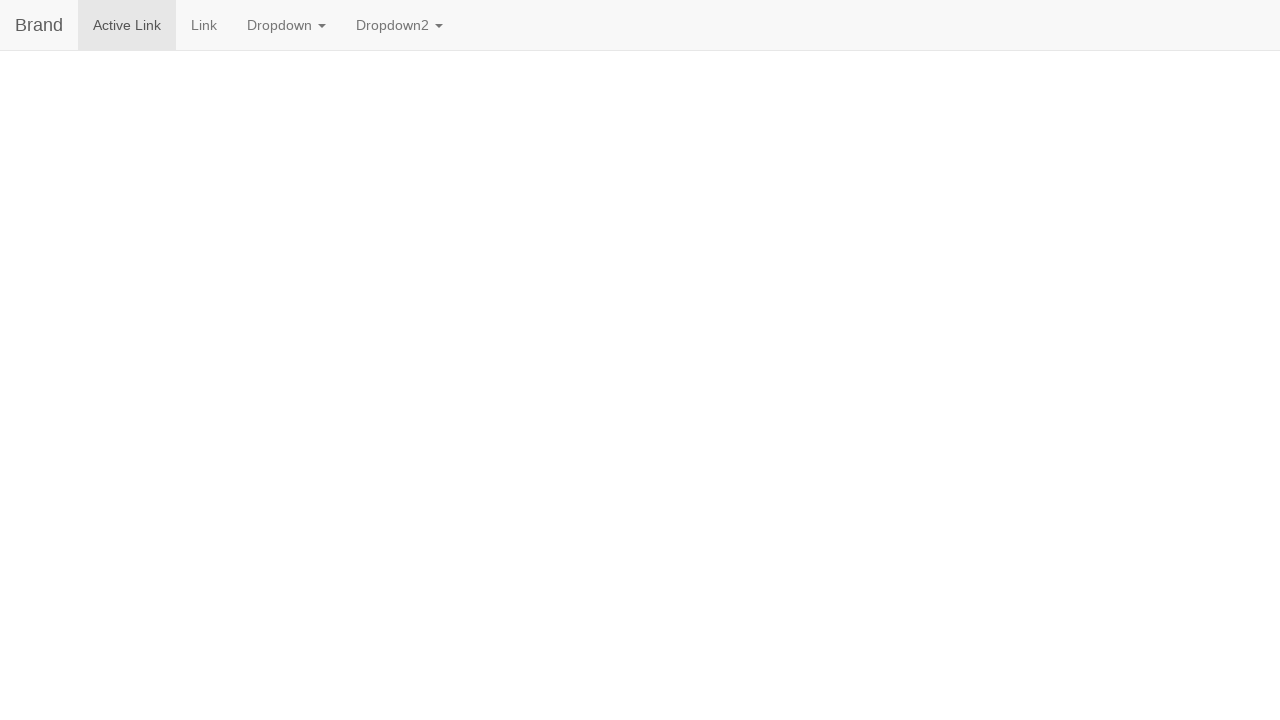

Navigated to dropdown menu test page
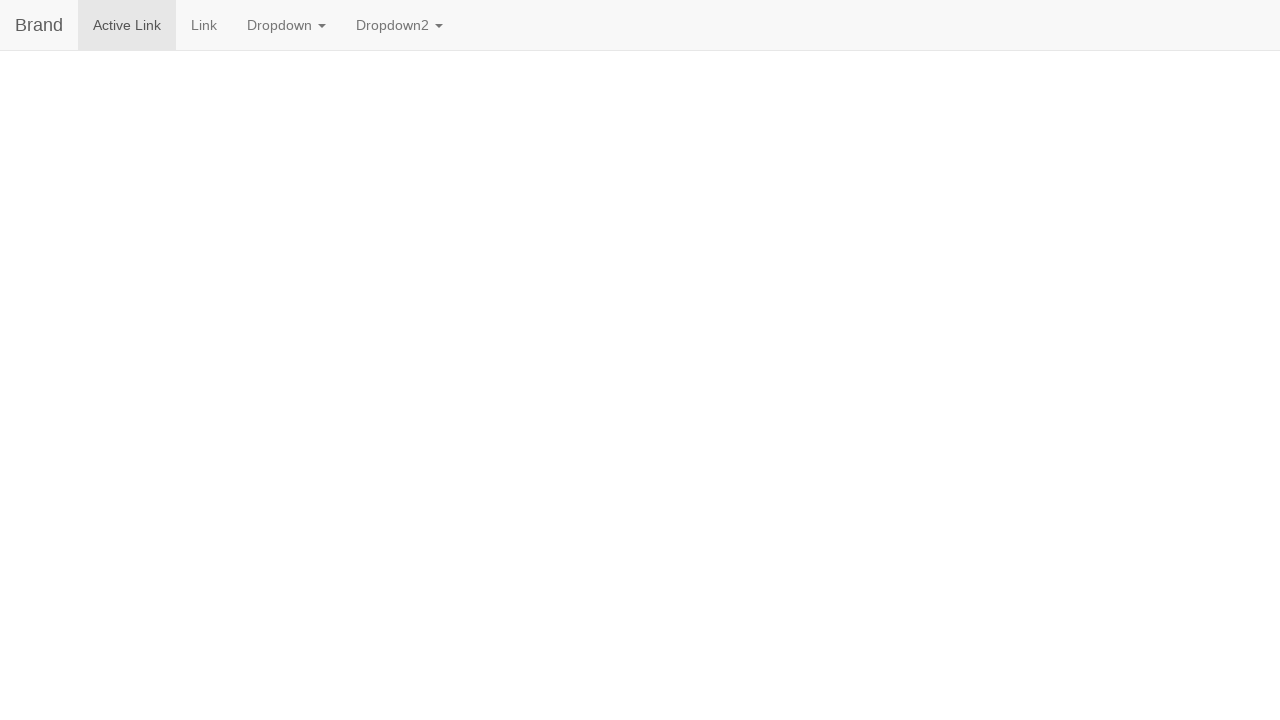

Hovered over main 'Dropdown' link to reveal first level menu at (286, 25) on a:text('Dropdown')
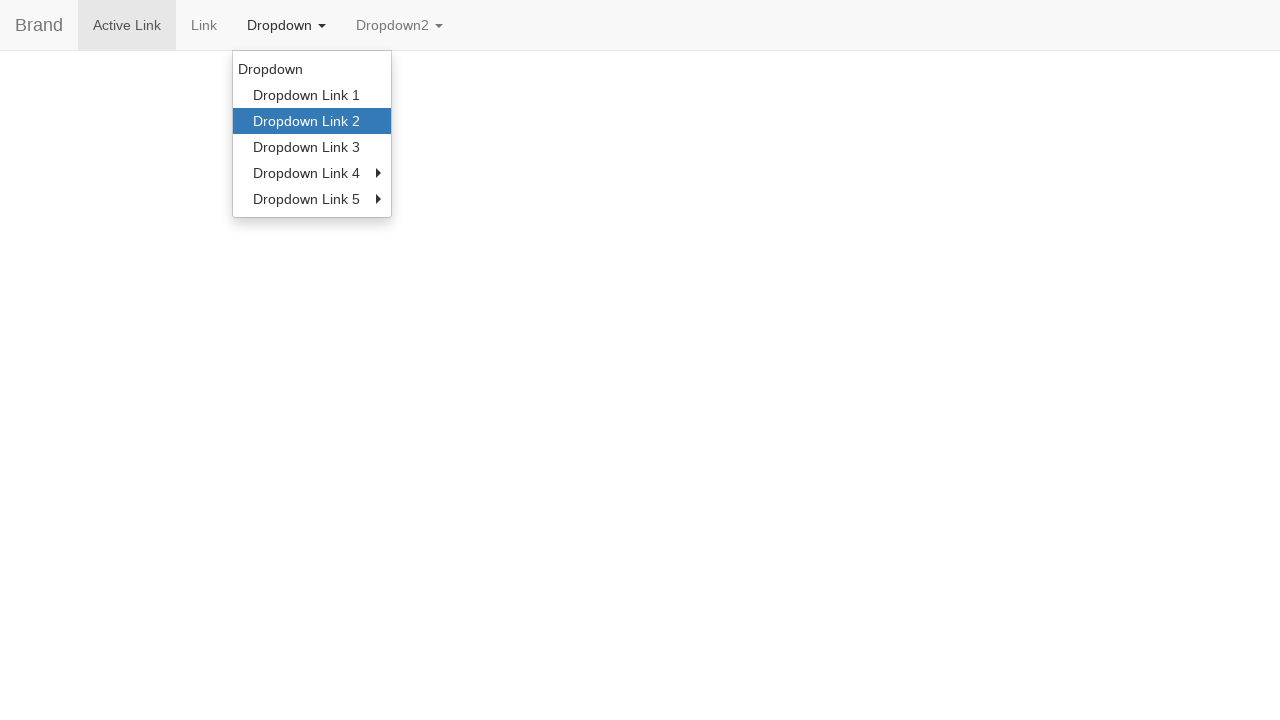

Hovered over 'Dropdown Link 5' to reveal second level submenu at (312, 199) on a:text('Dropdown Link 5')
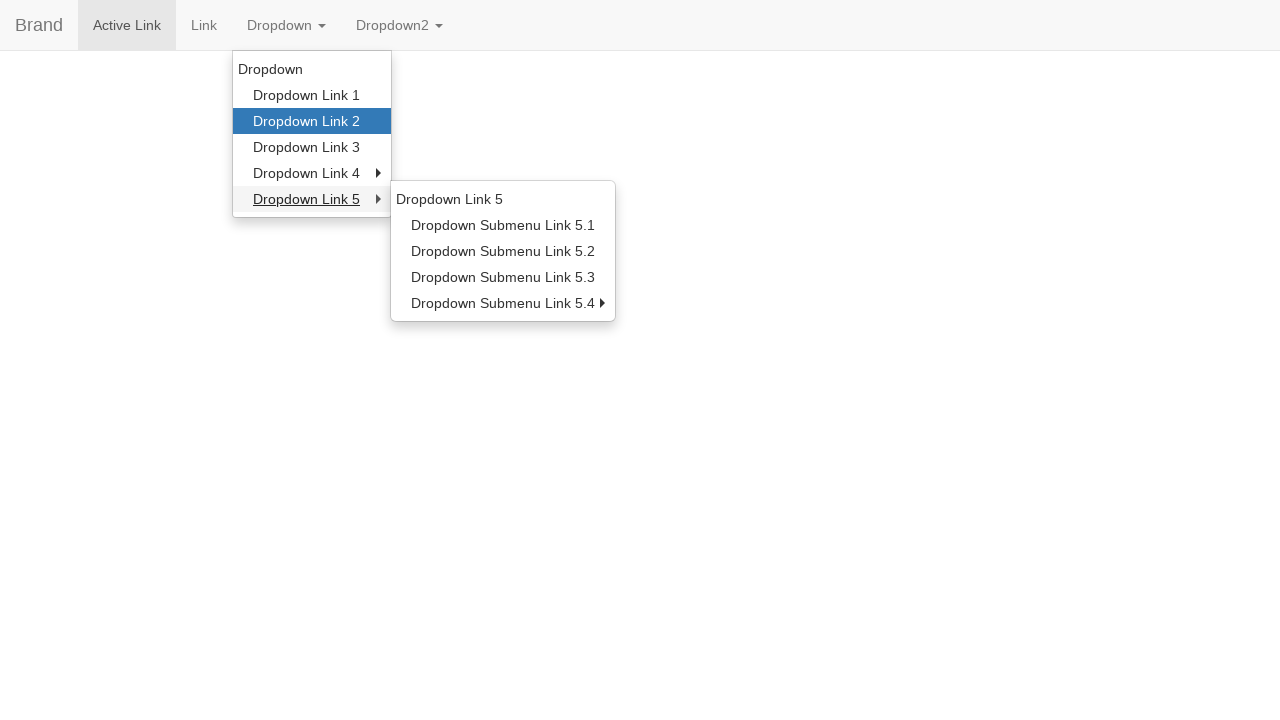

Hovered over 'Dropdown Submenu Link 5.4' to reveal third level submenu at (503, 303) on a:text('Dropdown Submenu Link 5.4')
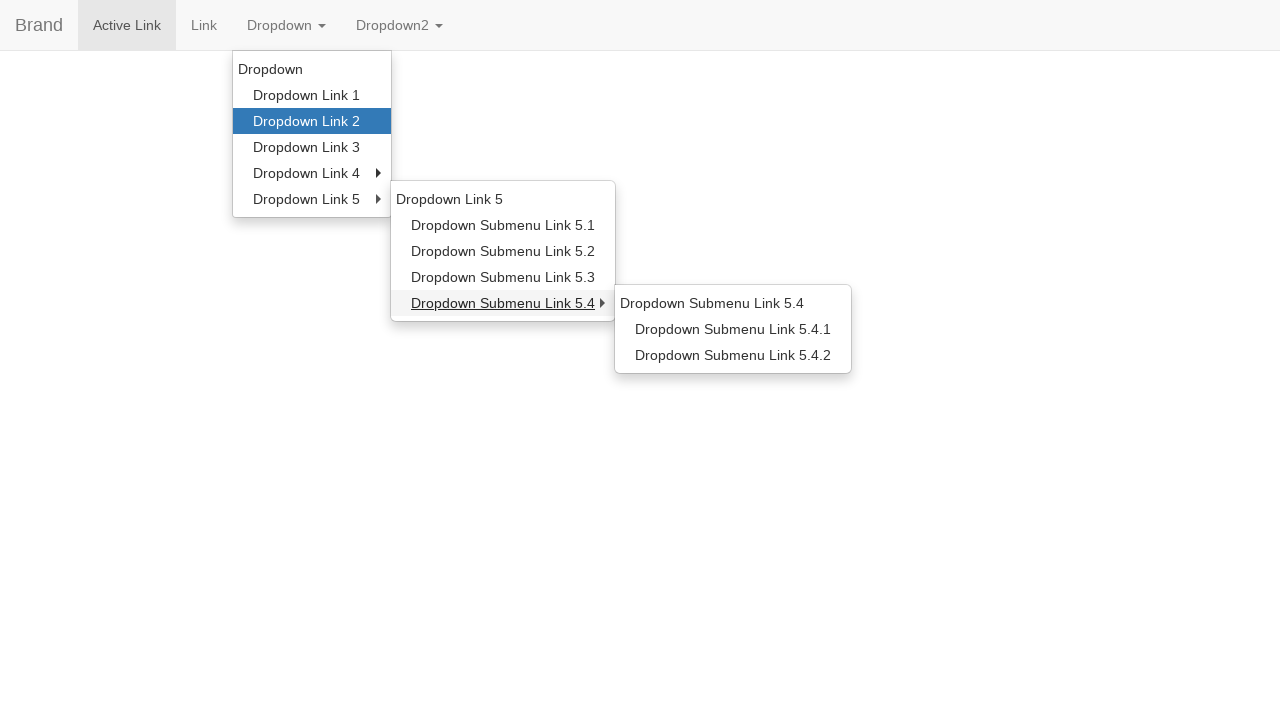

Hovered over 'Dropdown Submenu Link 5.4.2' at deepest nesting level at (733, 355) on a:text('Dropdown Submenu Link 5.4.2')
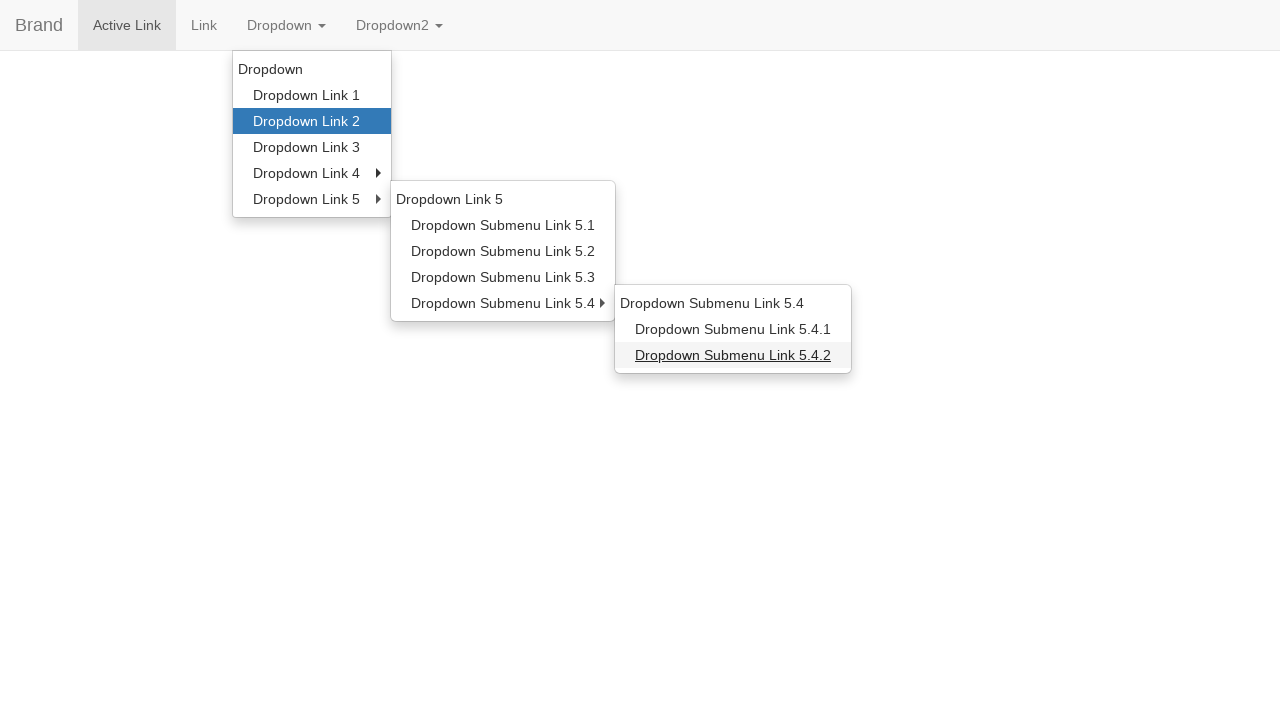

Waited 1000ms to observe the final nested dropdown state
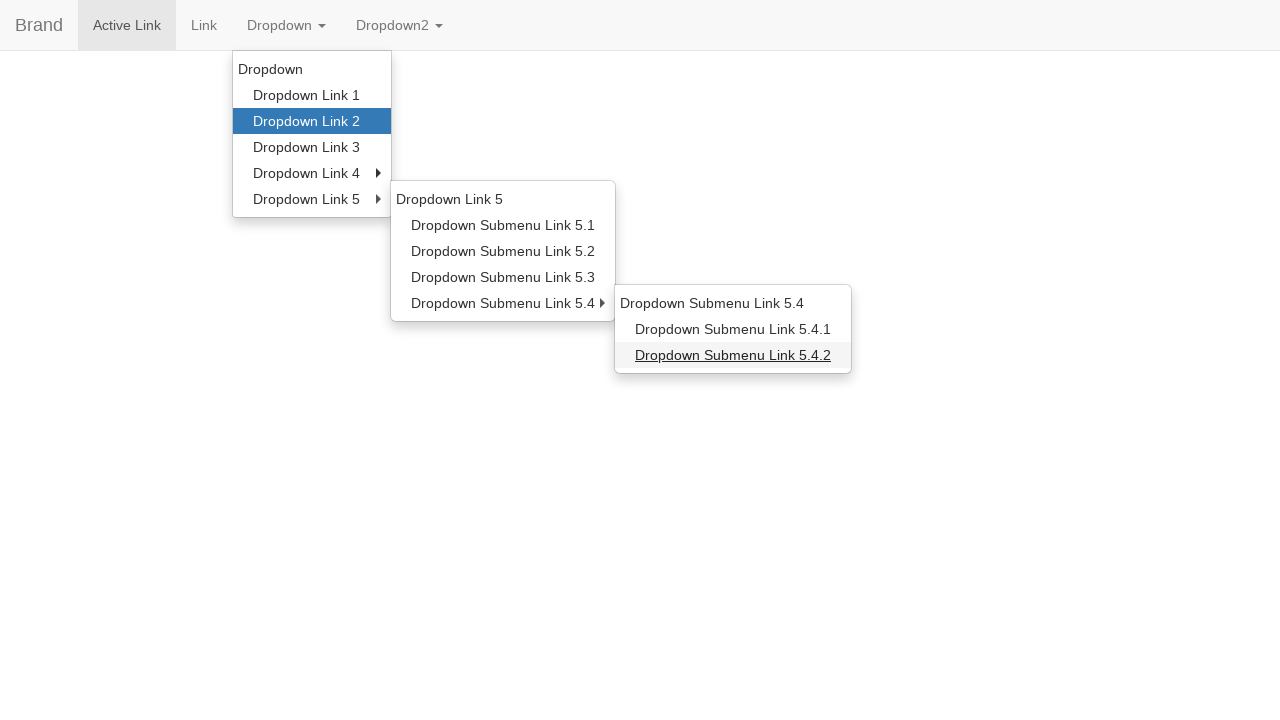

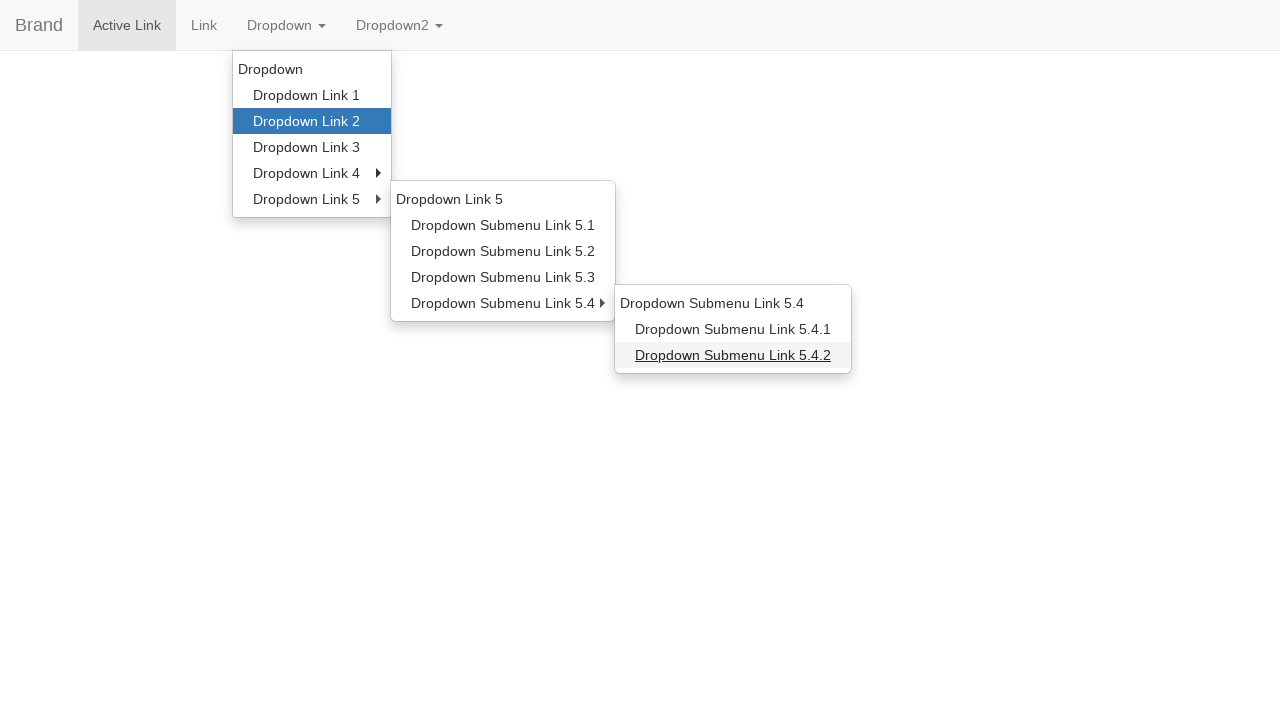